Tests browser navigation commands by navigating to different pages and using back/forward navigation

Starting URL: https://testingmint.com/

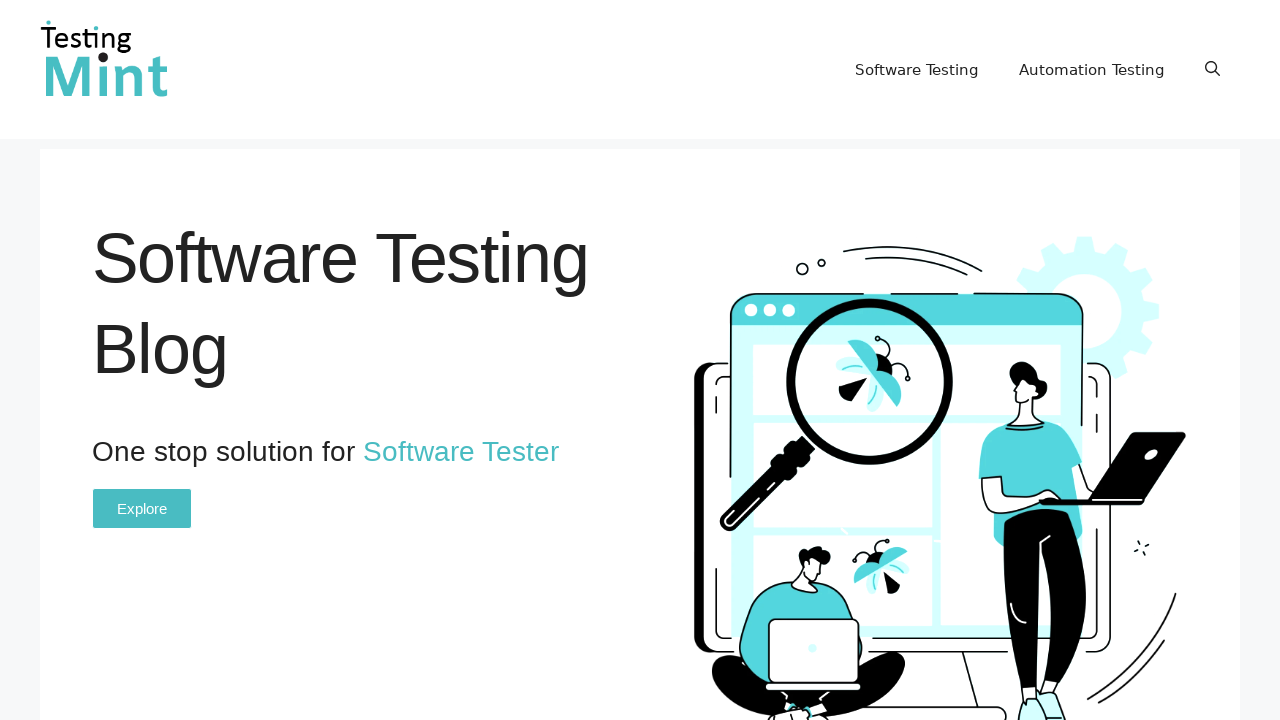

Navigated to automation-testing page
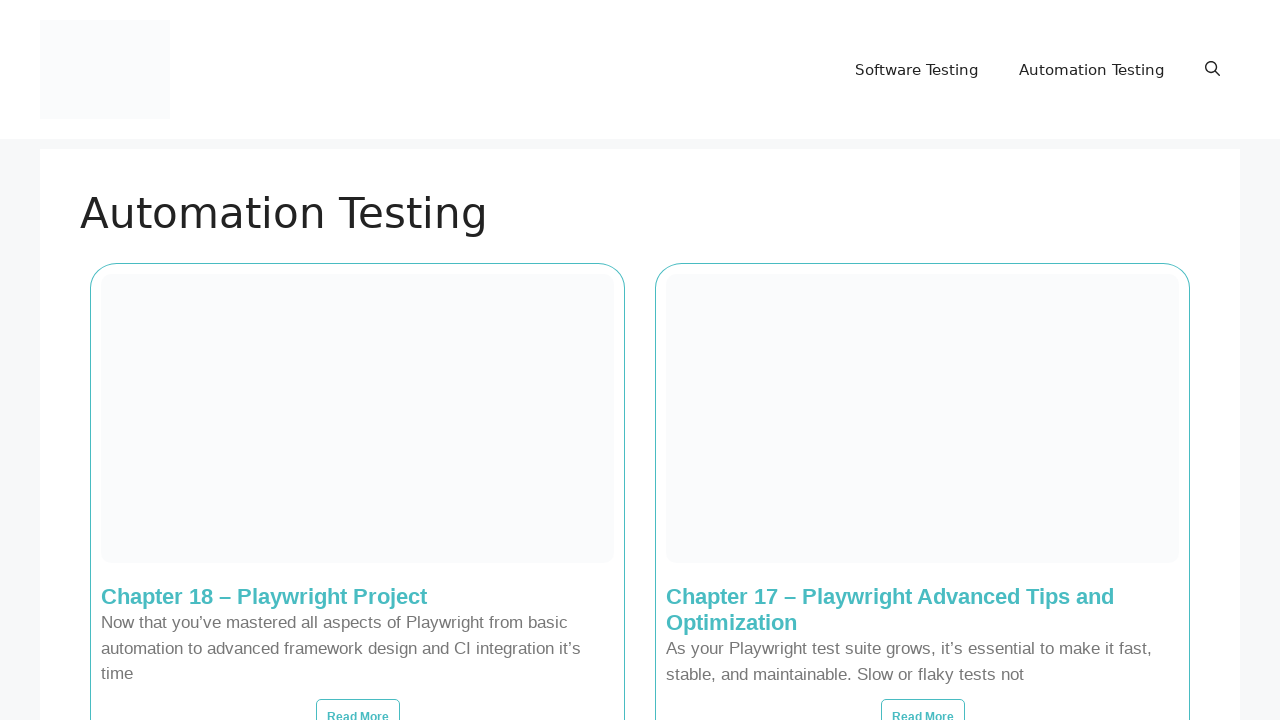

Printed current URL: https://testingmint.com/automation-testing/
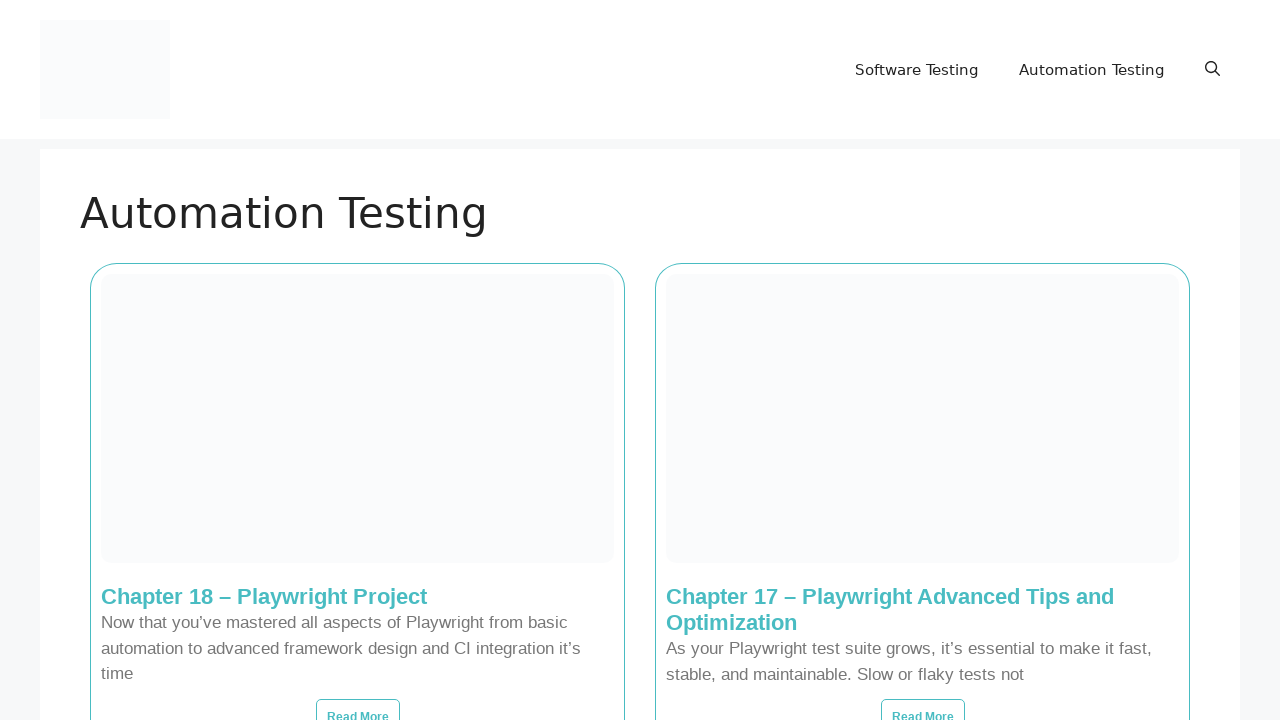

Navigated back to previous page
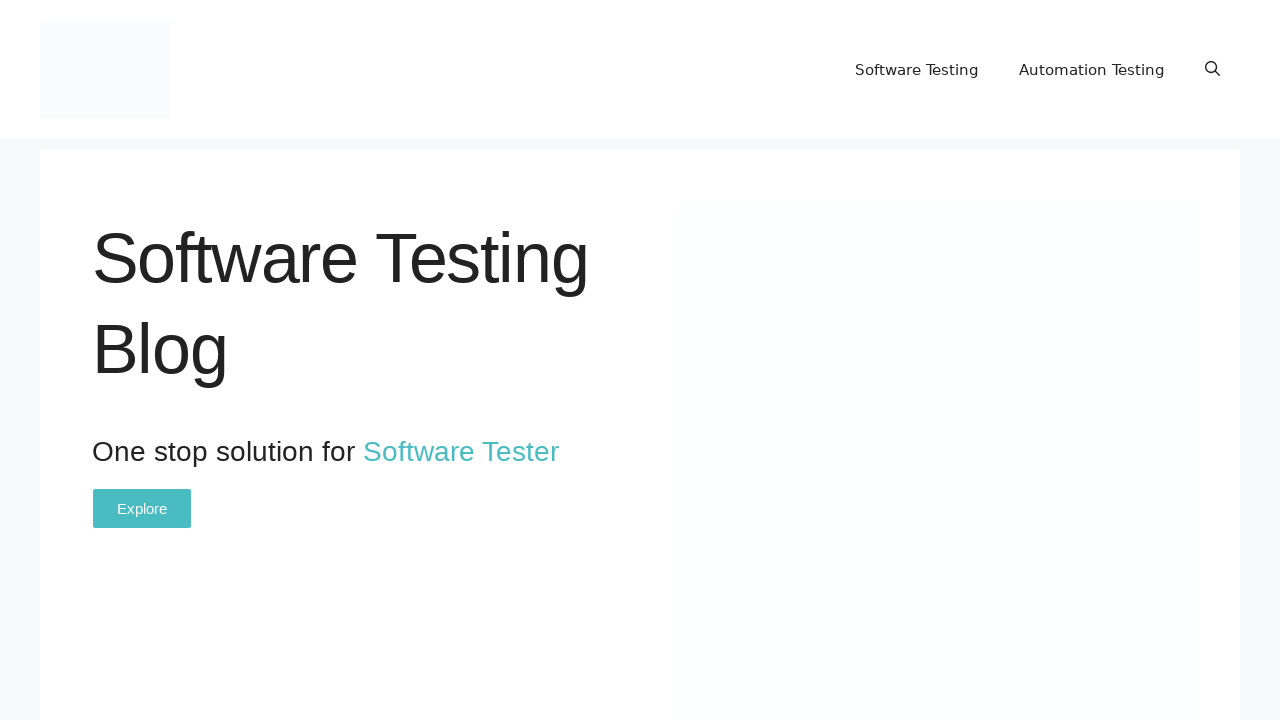

Printed current URL after back navigation: https://testingmint.com/
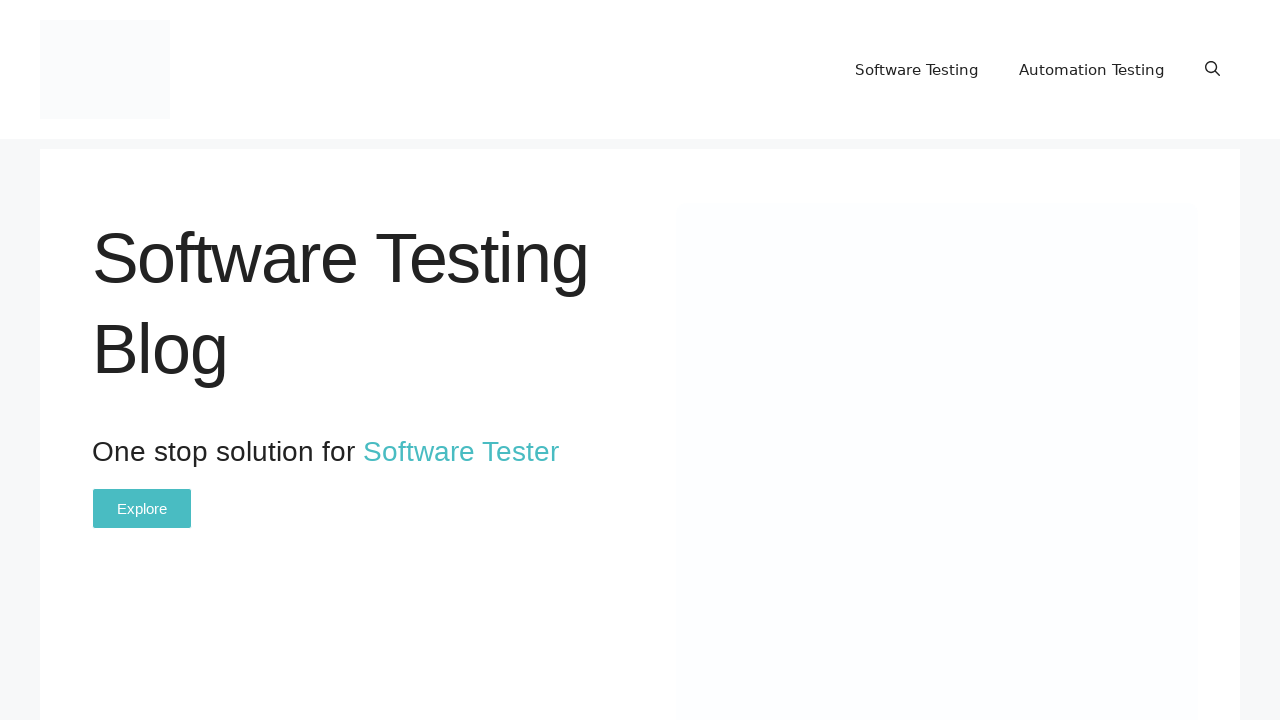

Navigated forward to next page
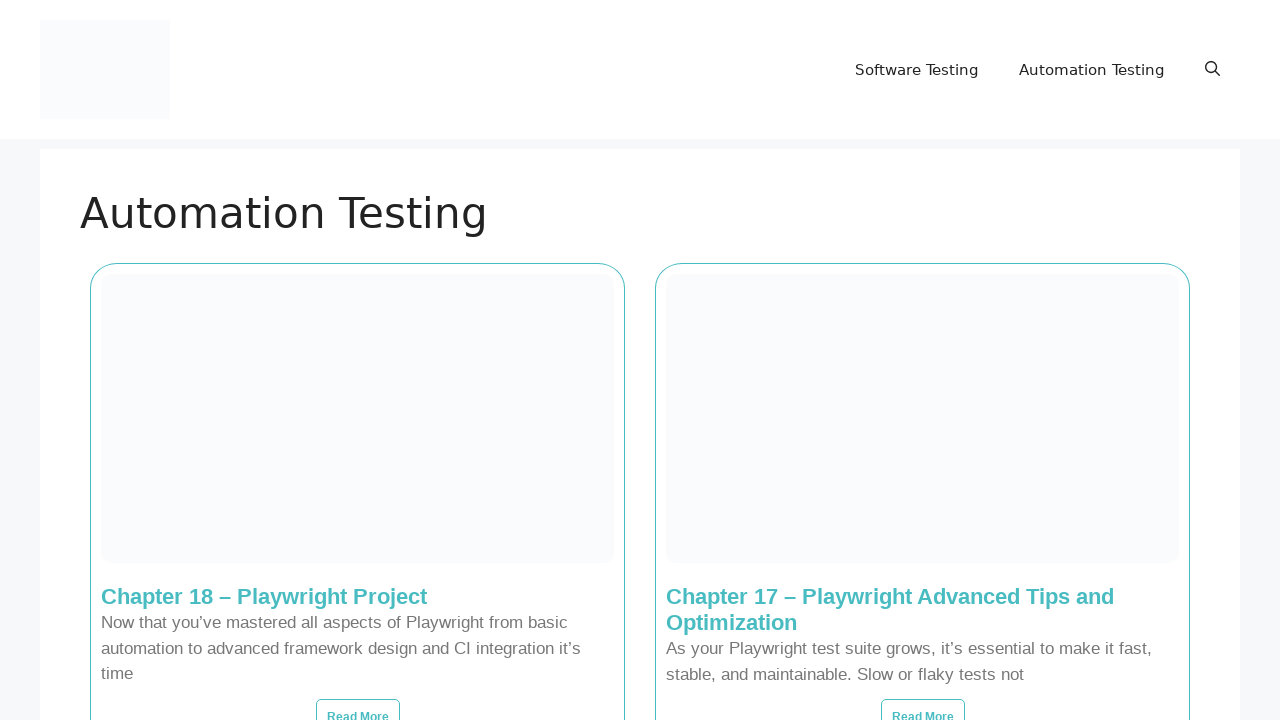

Printed current URL after forward navigation: https://testingmint.com/automation-testing/
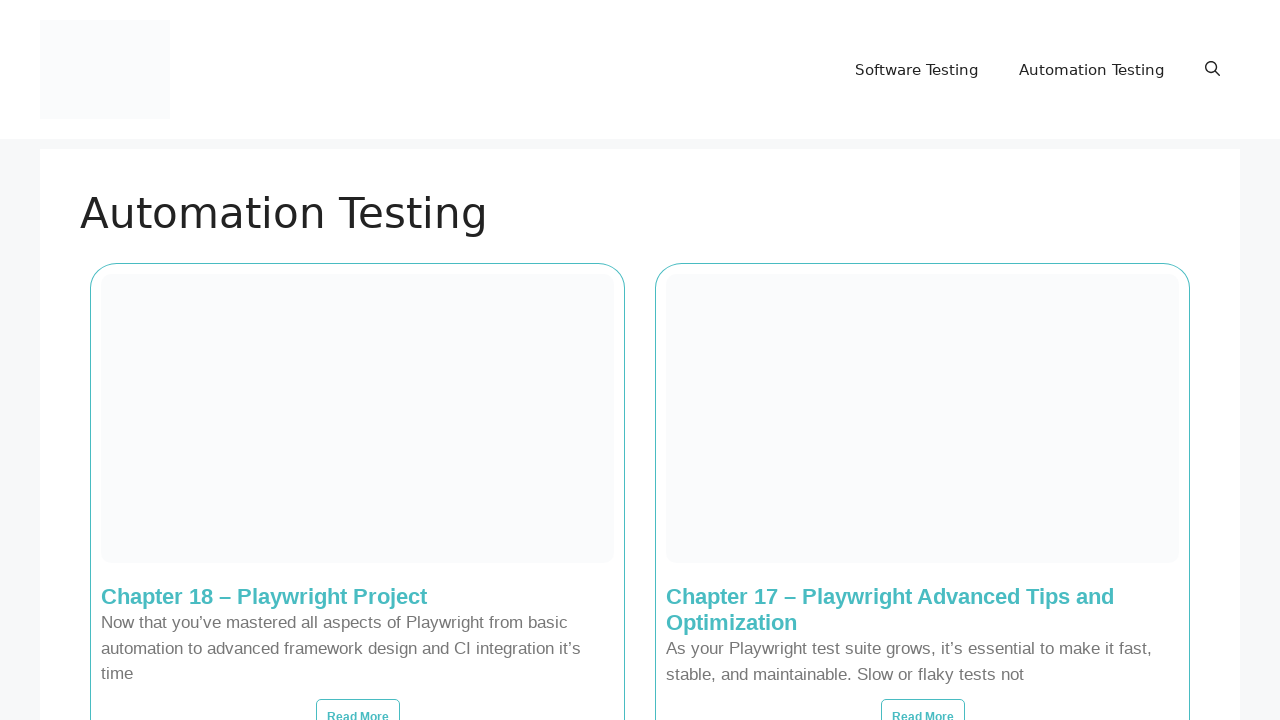

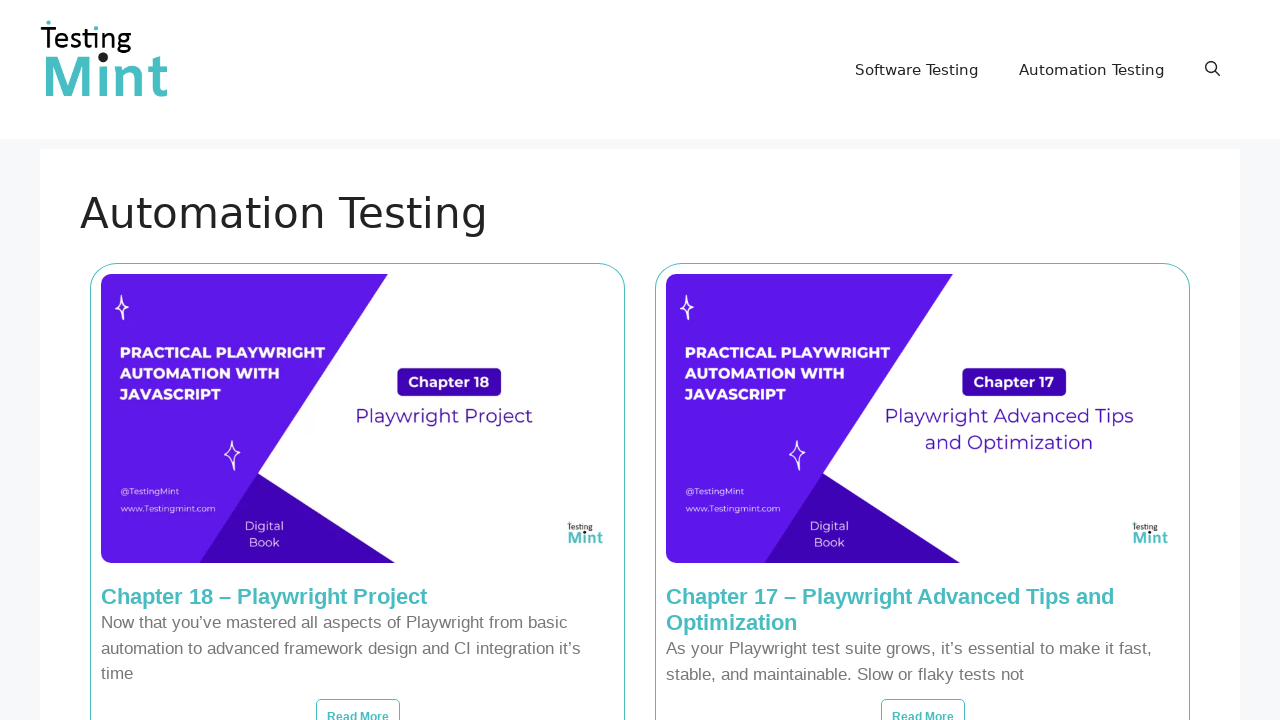